Navigates to a sample todo application and waits for the page to load. The original script was incomplete with placeholder comments for adding todos.

Starting URL: https://lambdatest.github.io/sample-todo-app/

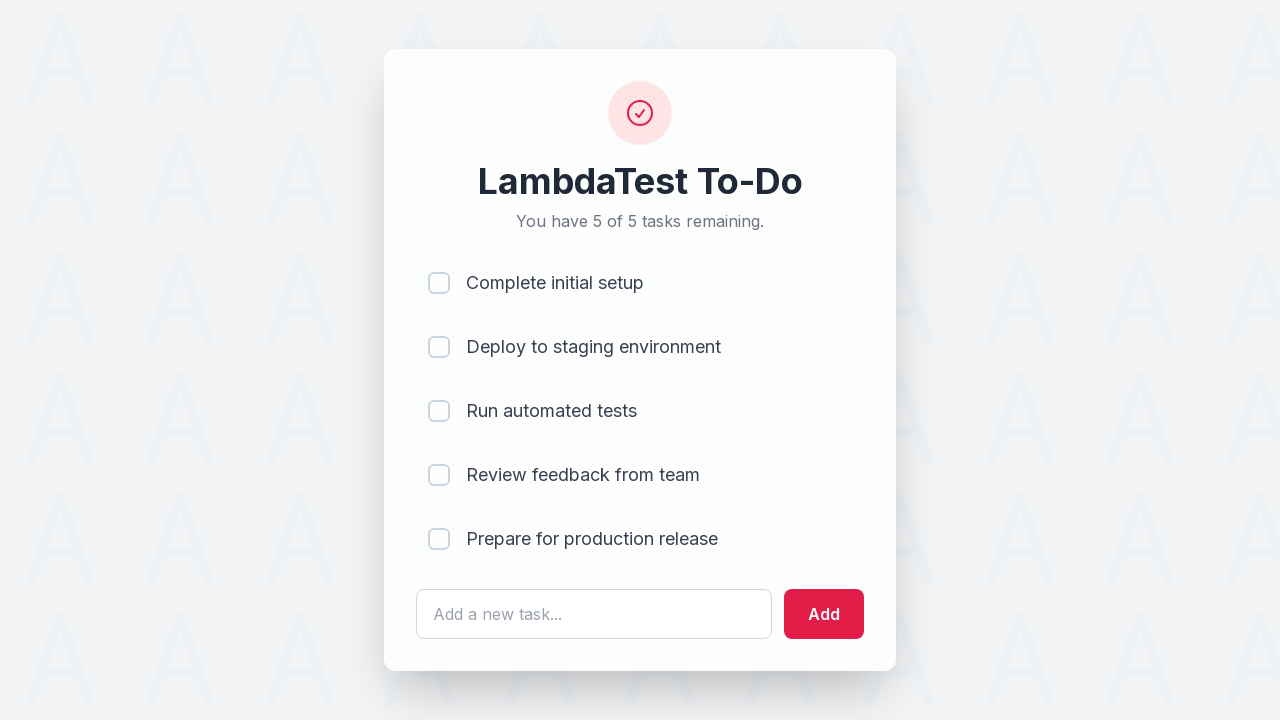

Waited for todo input field to load on the sample todo application
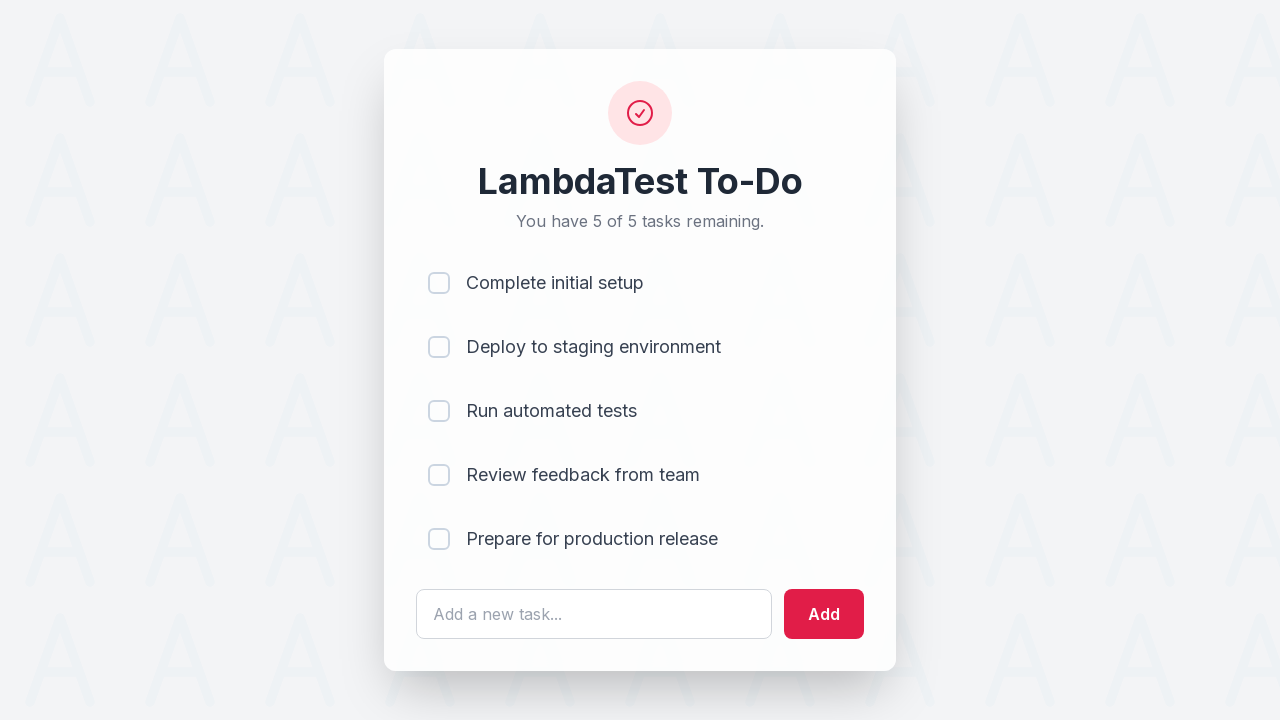

Filled todo input field with 'Learn Playwright automation' on input#sampletodotext
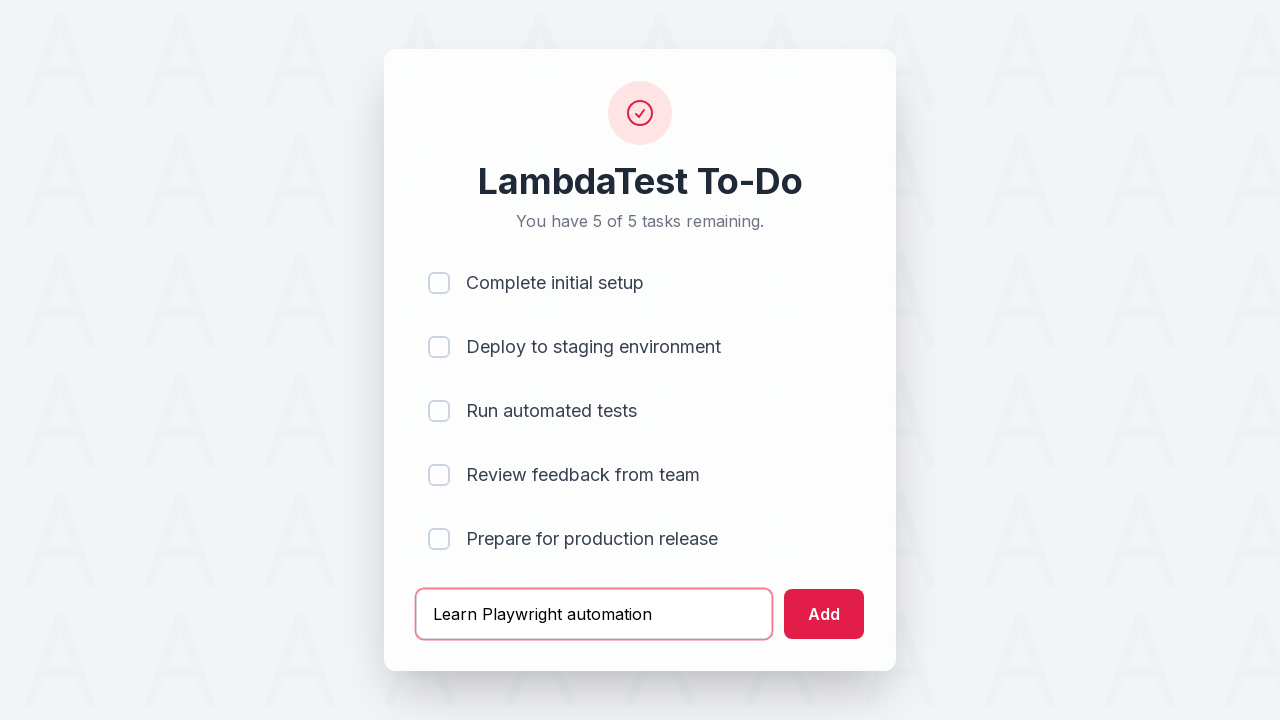

Clicked the add button to submit the new todo at (824, 614) on input#addbutton
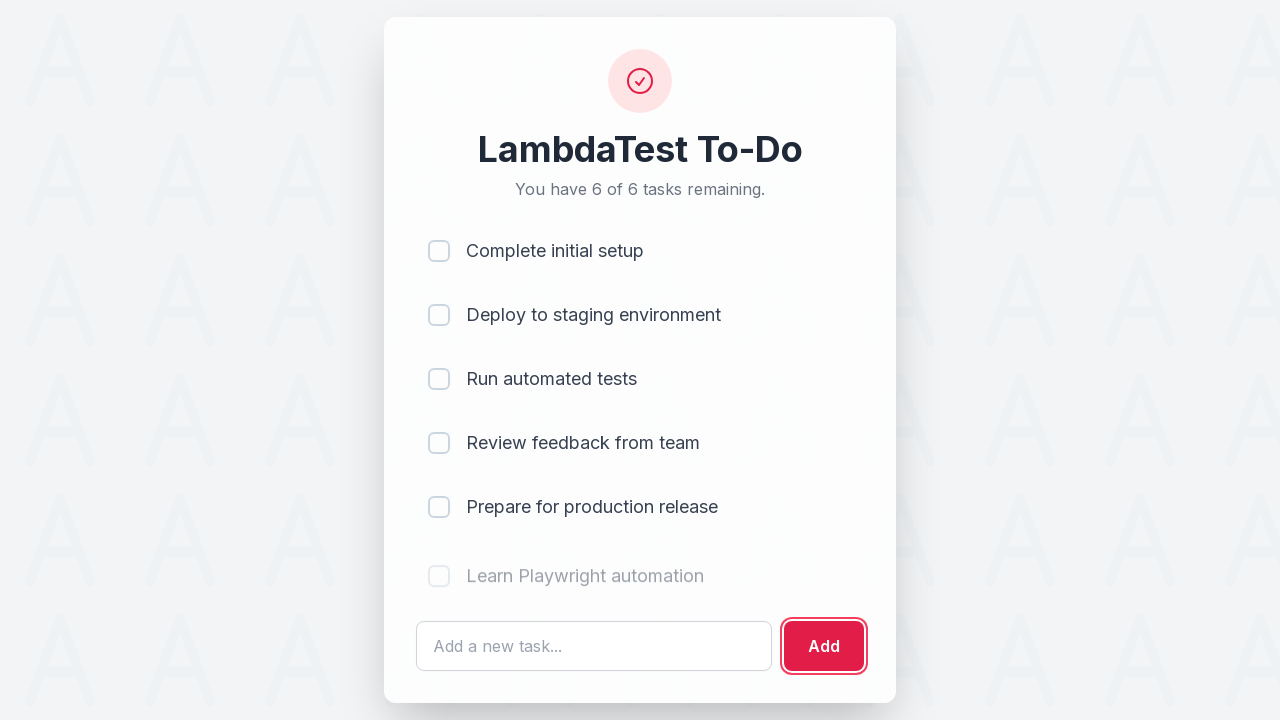

Verified that the new todo 'Learn Playwright automation' was successfully added to the list
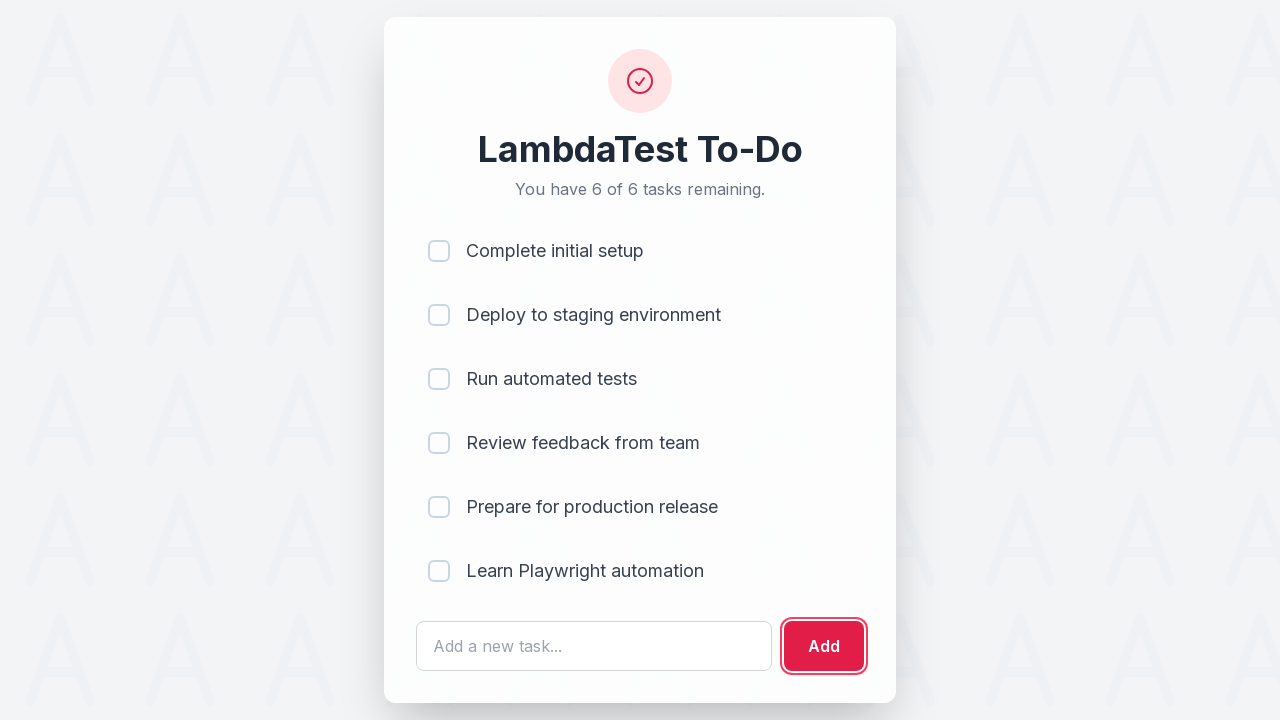

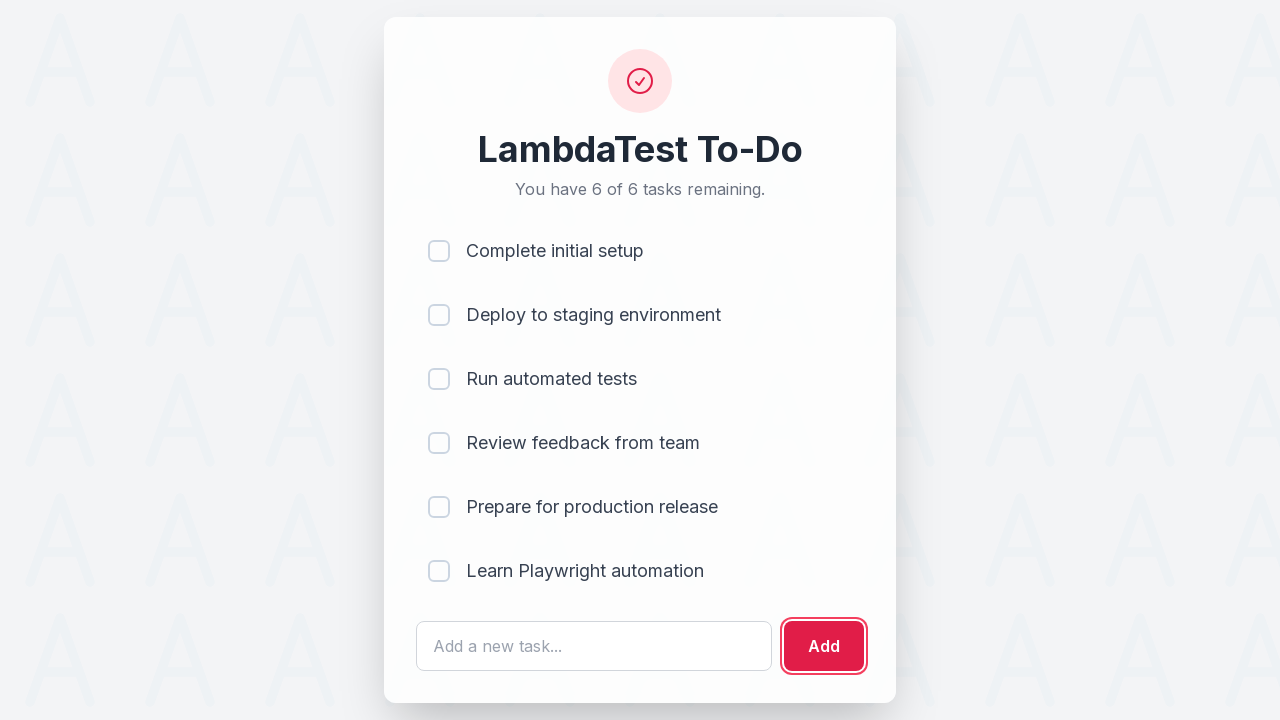